Tests registration form validation when confirm email doesn't match original email

Starting URL: https://alada.vn/tai-khoan/dang-ky.html

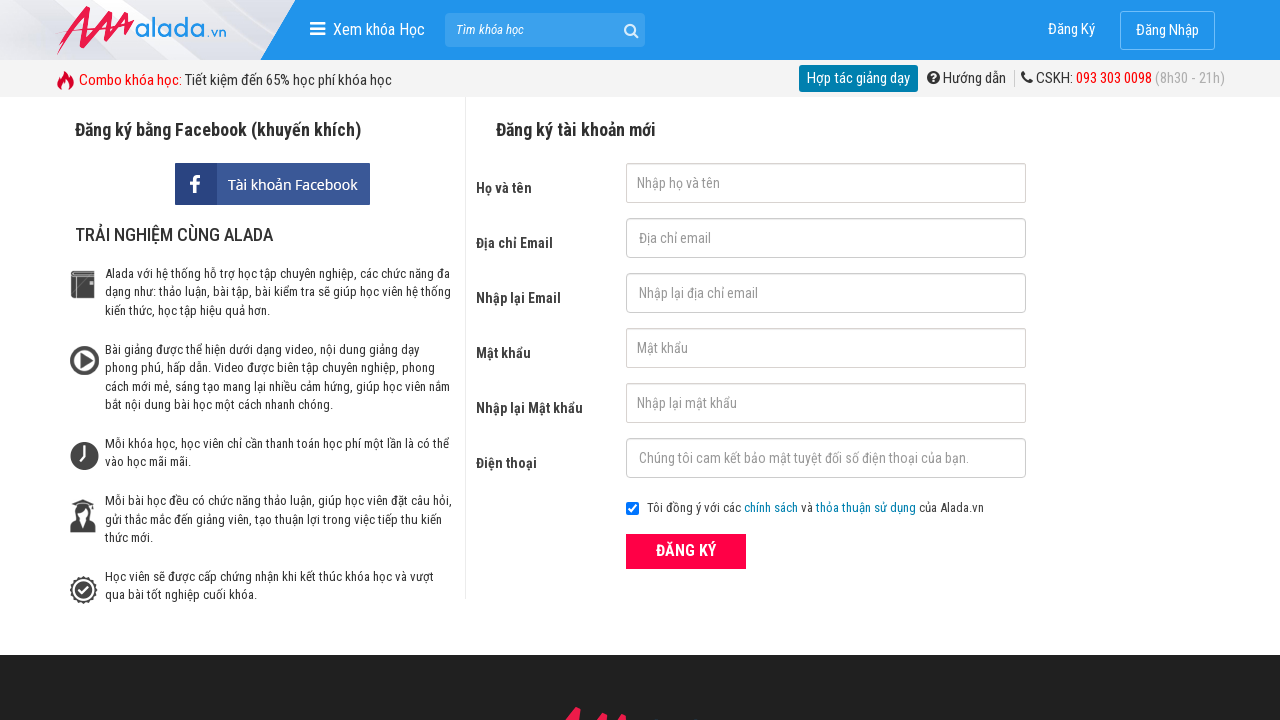

Filled firstname field with 'thao ngo' on #txtFirstname
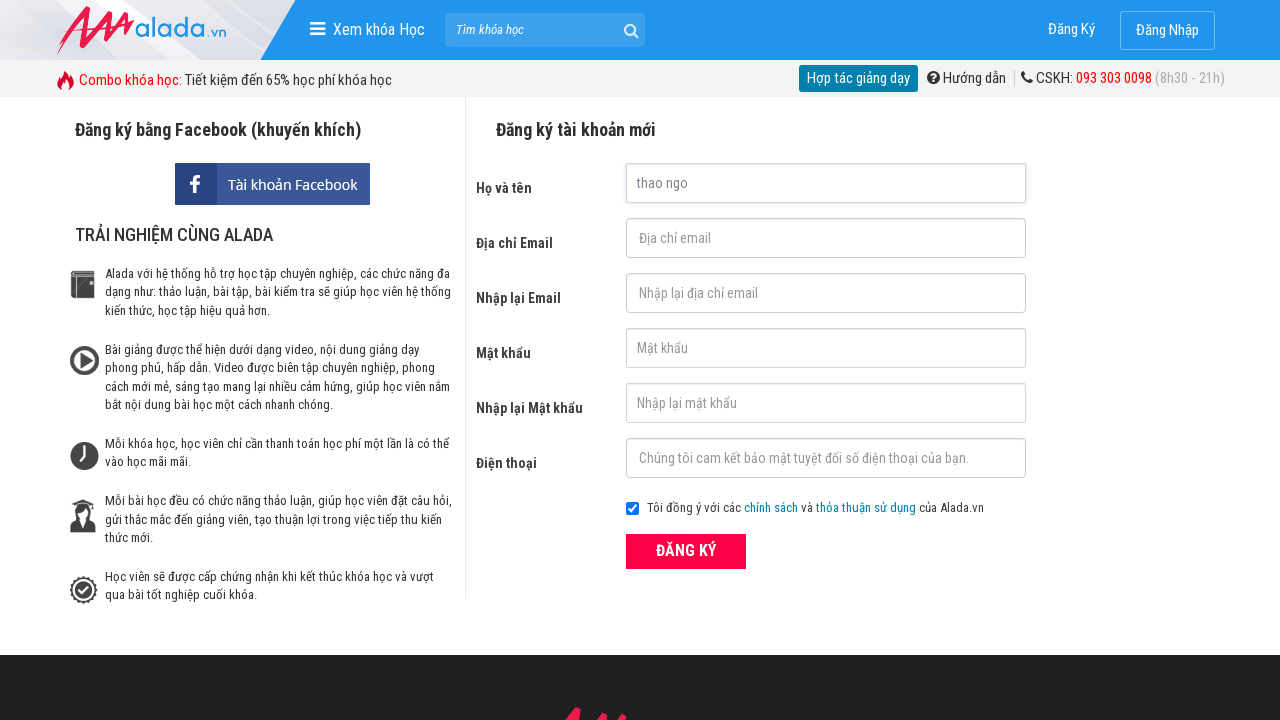

Filled email field with 'thao.ngo@gmail.com' on #txtEmail
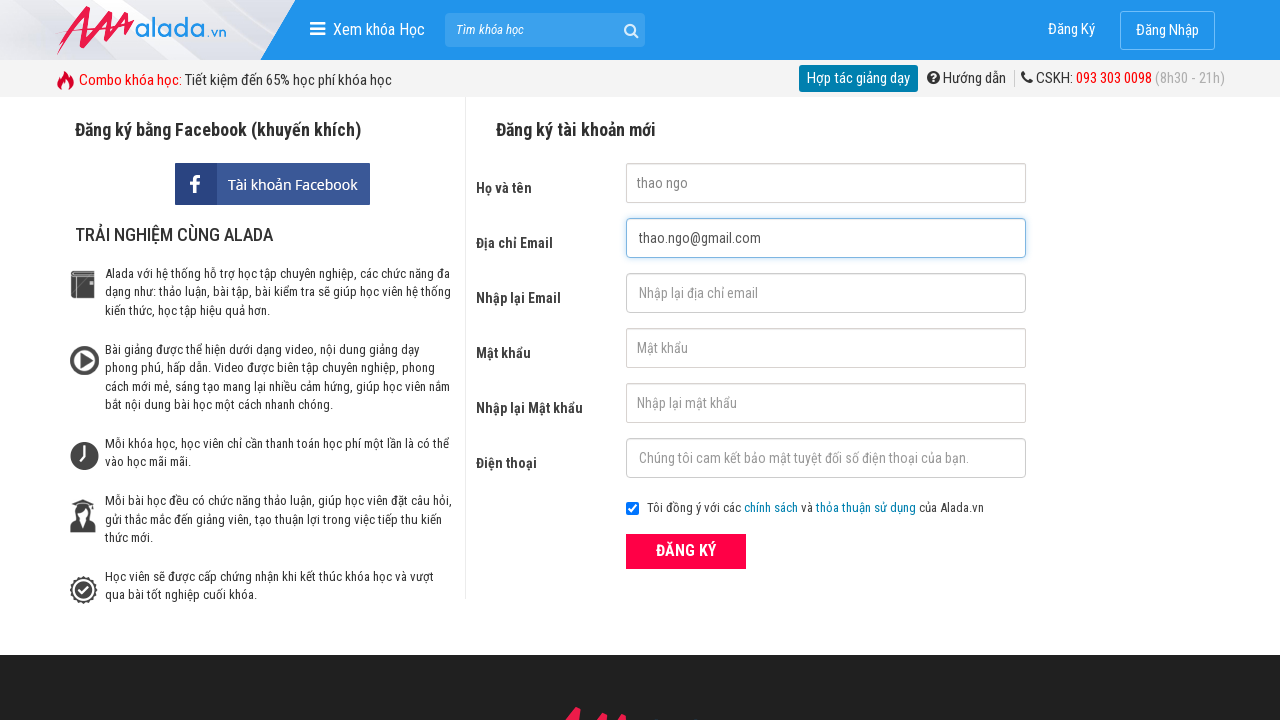

Filled confirm email field with mismatched email 'thao.ngo4@gmail.com' on #txtCEmail
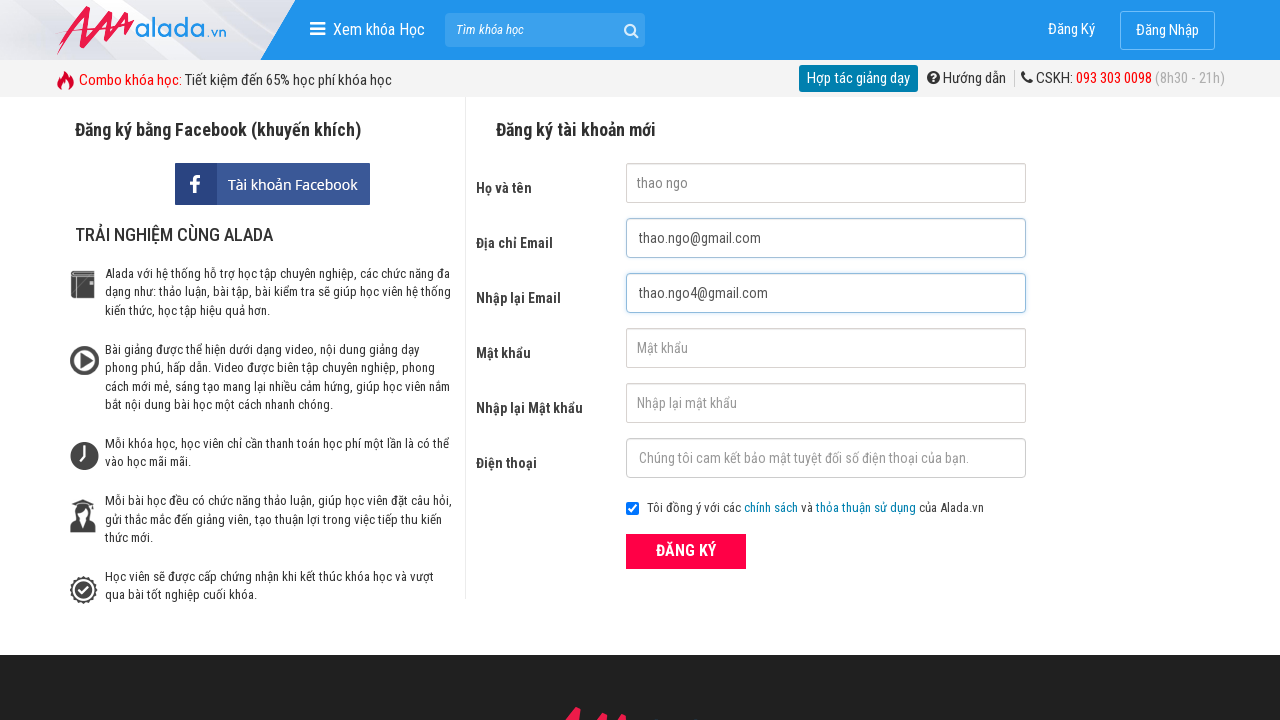

Filled password field with '1234567' on #txtPassword
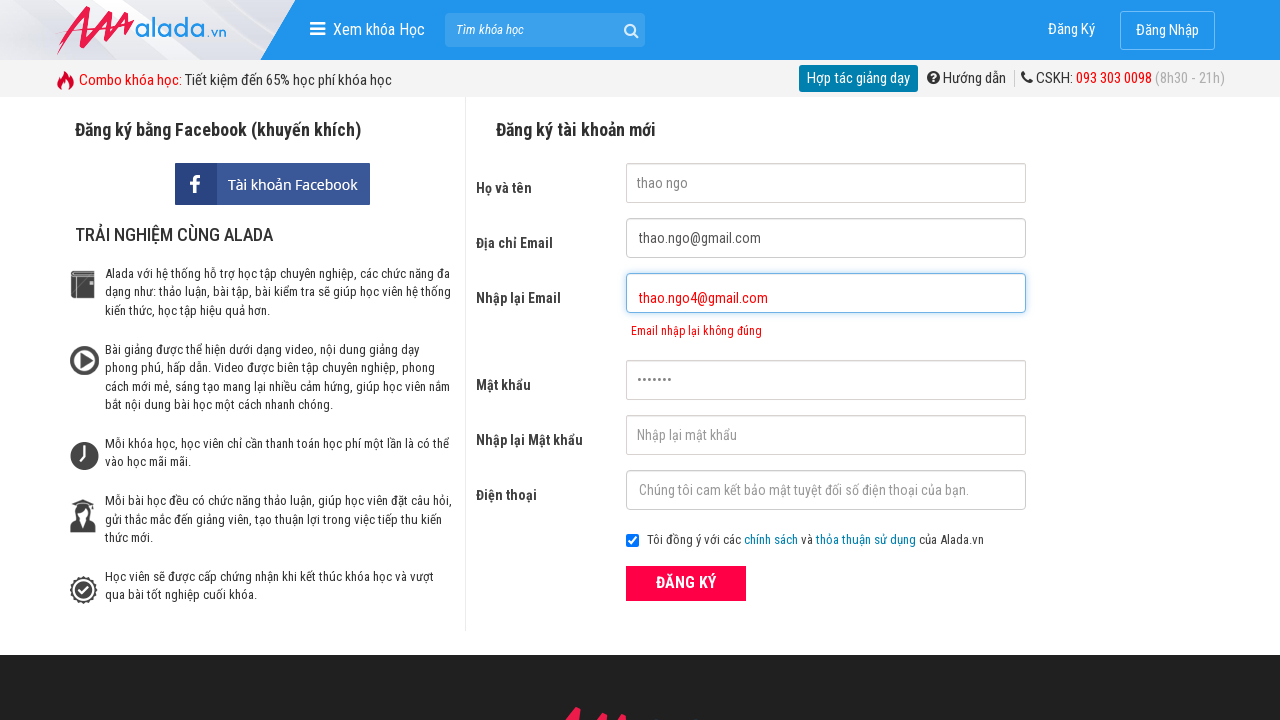

Filled confirm password field with '1234567' on #txtCPassword
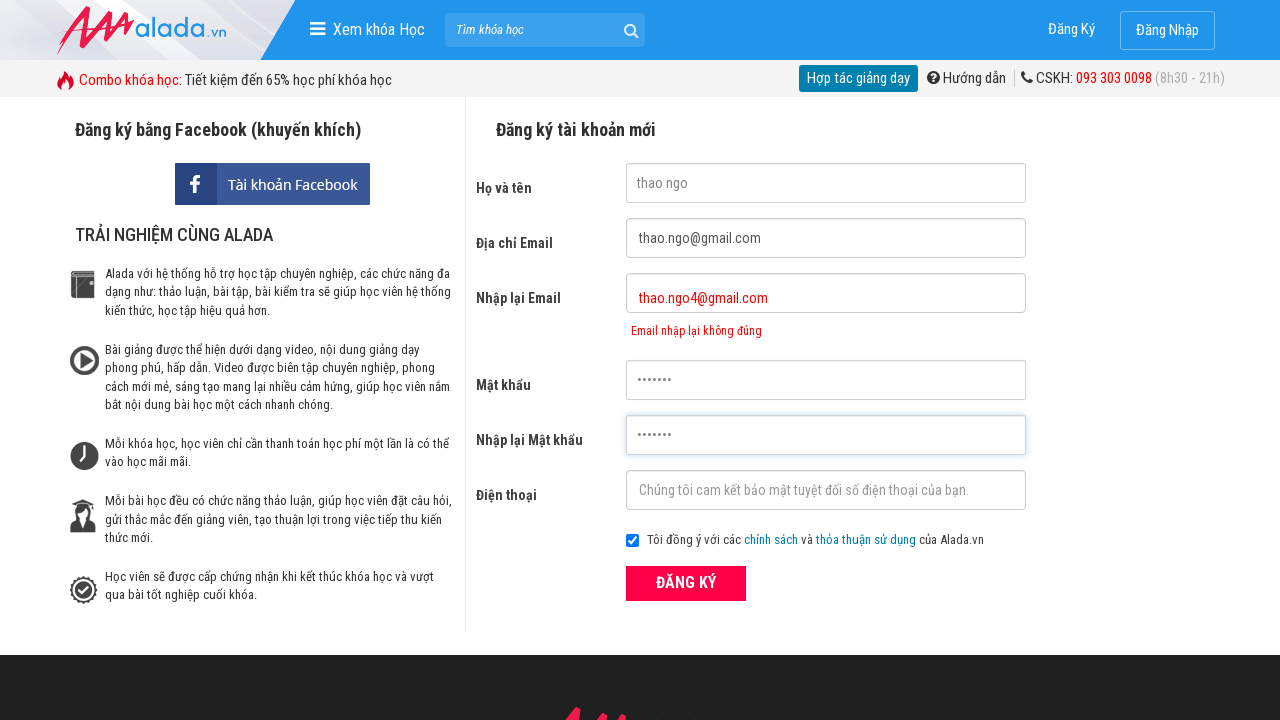

Filled phone field with '0990909035' on #txtPhone
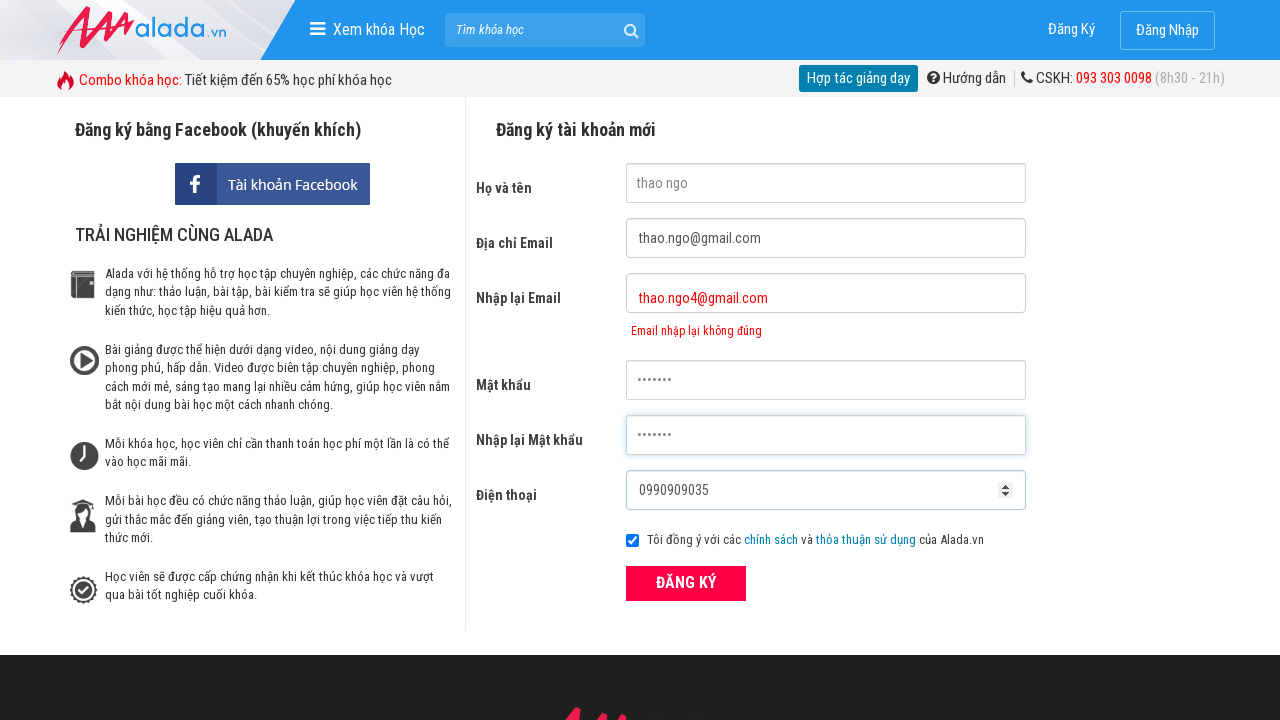

Clicked ĐĂNG KÝ (Register) button at (686, 583) on xpath=//form[@id='frmLogin']//button[text()='ĐĂNG KÝ']
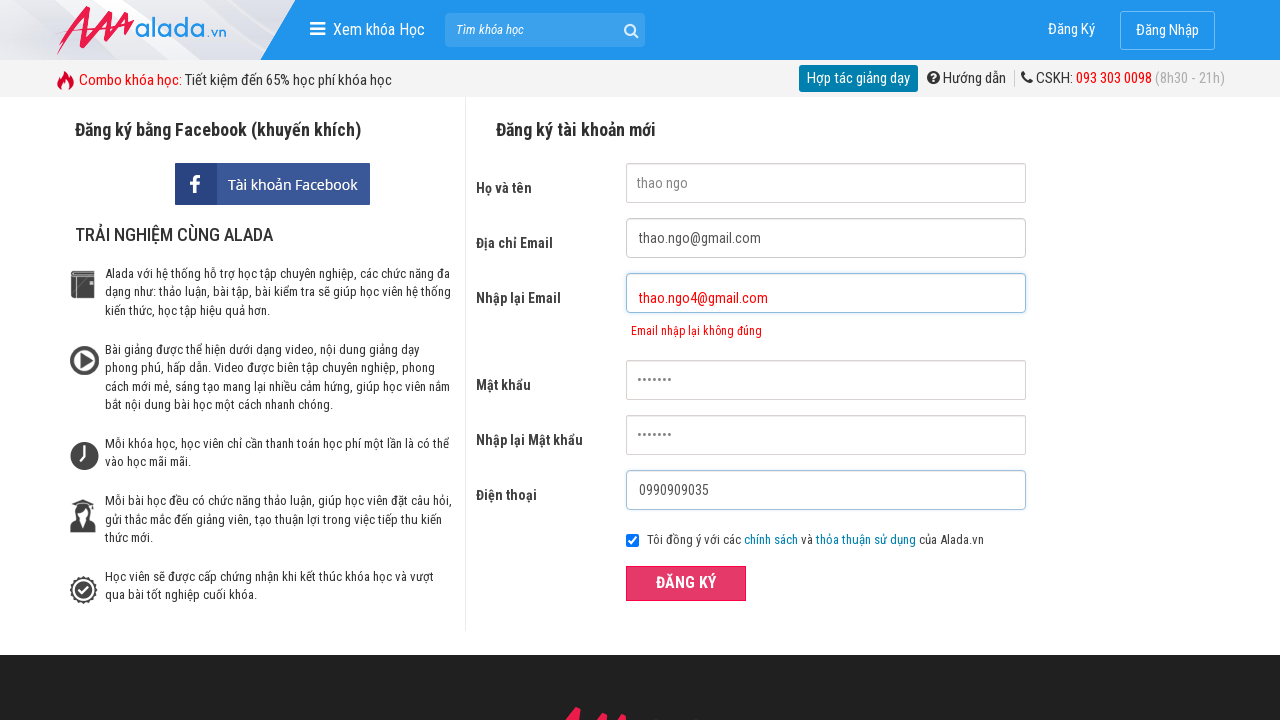

Confirm email error message appeared
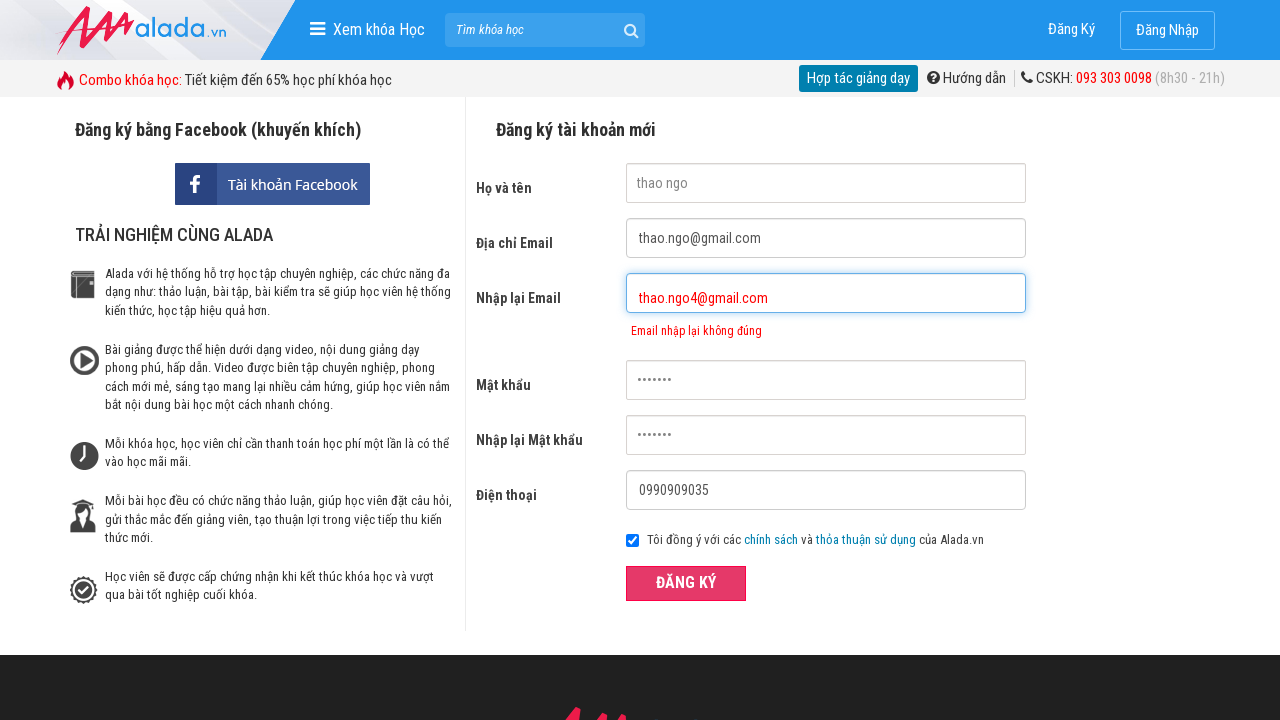

Verified error message: 'Email nhập lại không đúng'
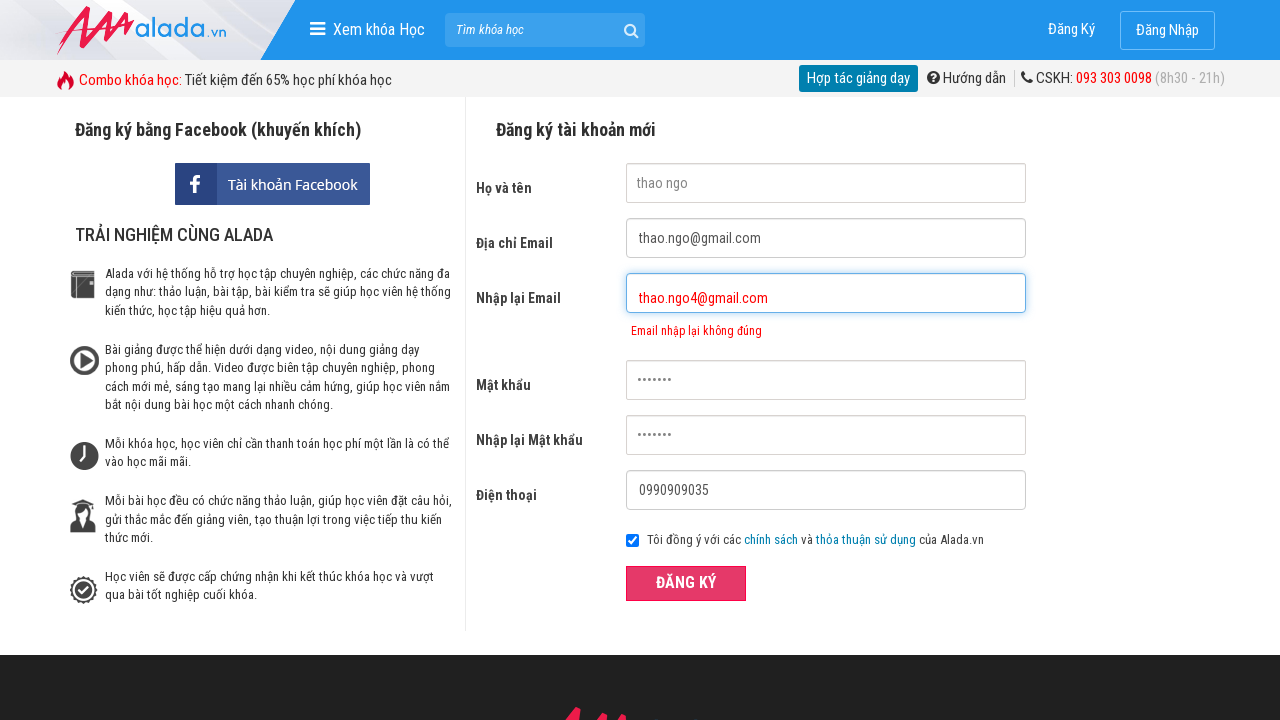

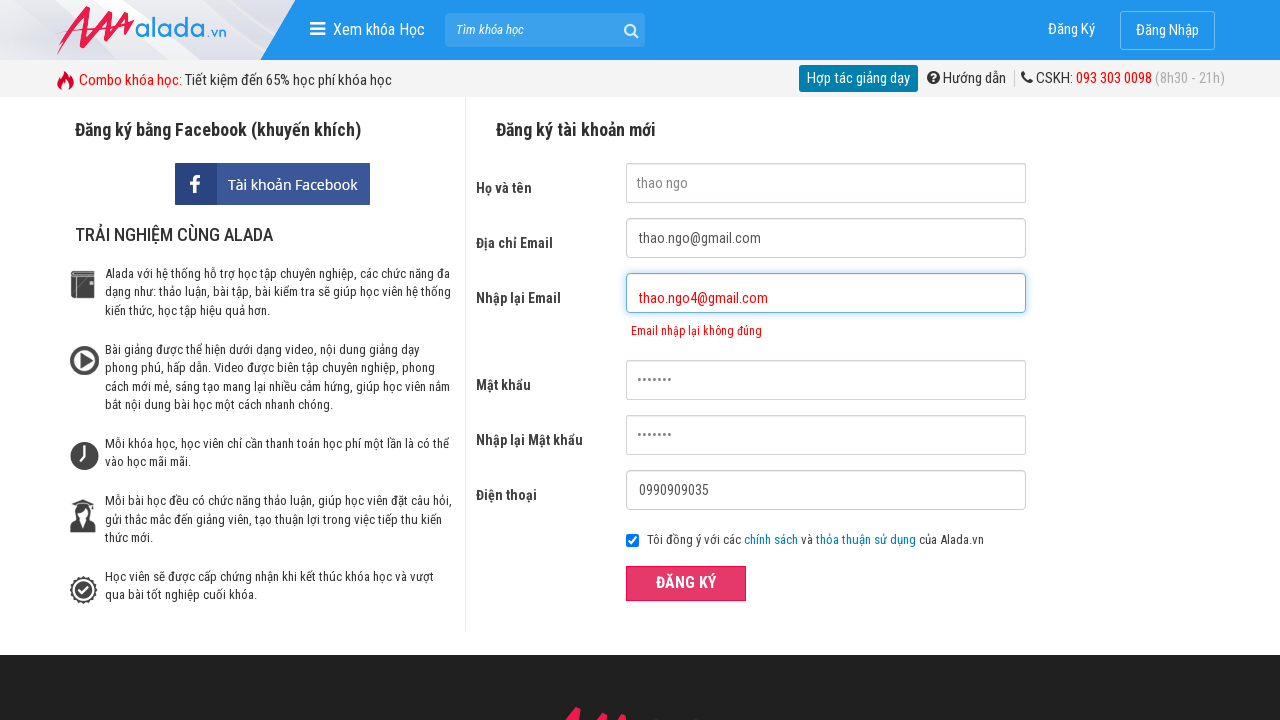